Clicks on the Contact navigation link on the homepage

Starting URL: https://timecenterfsd.com

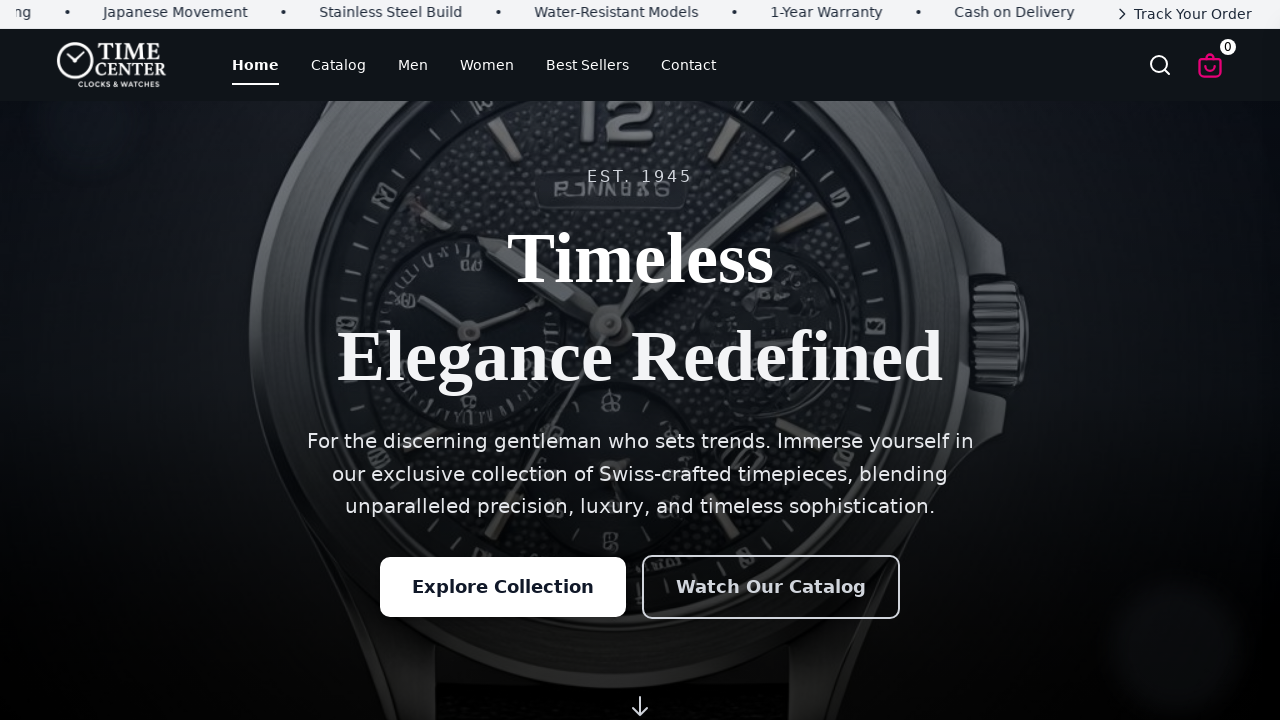

Navigated to homepage at https://timecenterfsd.com
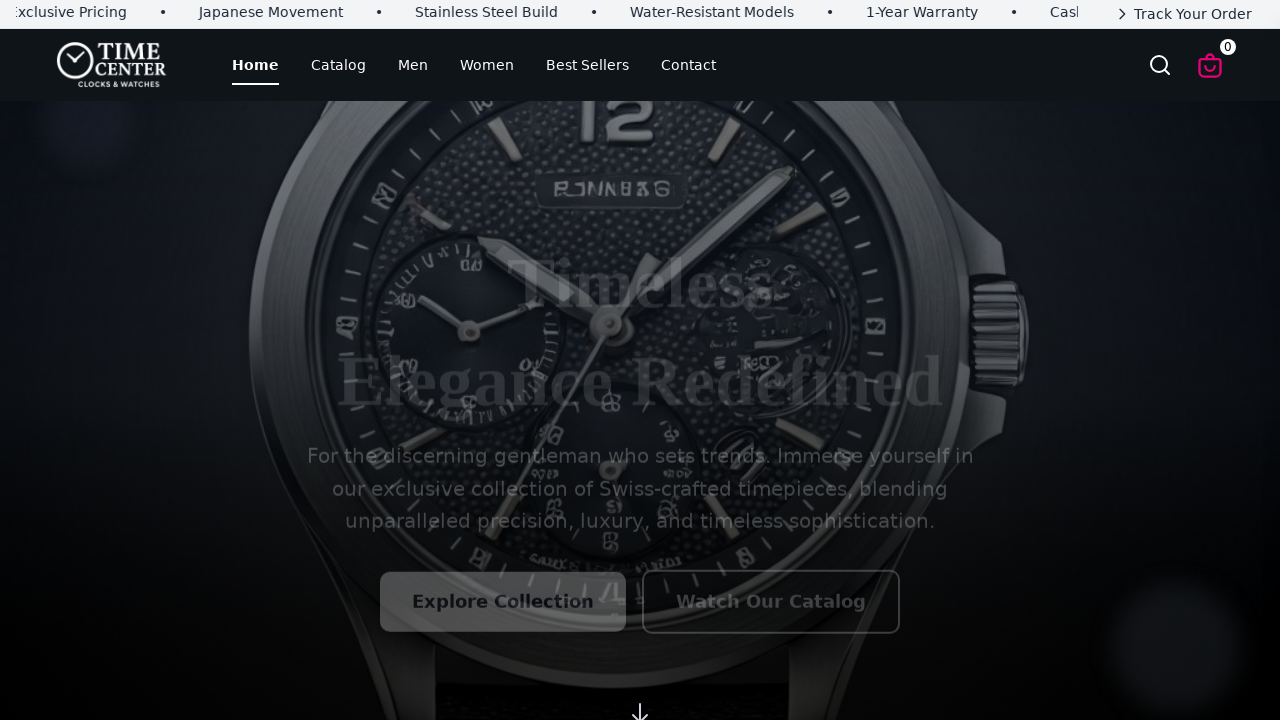

Clicked on the Contact navigation link at (688, 65) on a:has-text('Contact'), a[href*='contact']
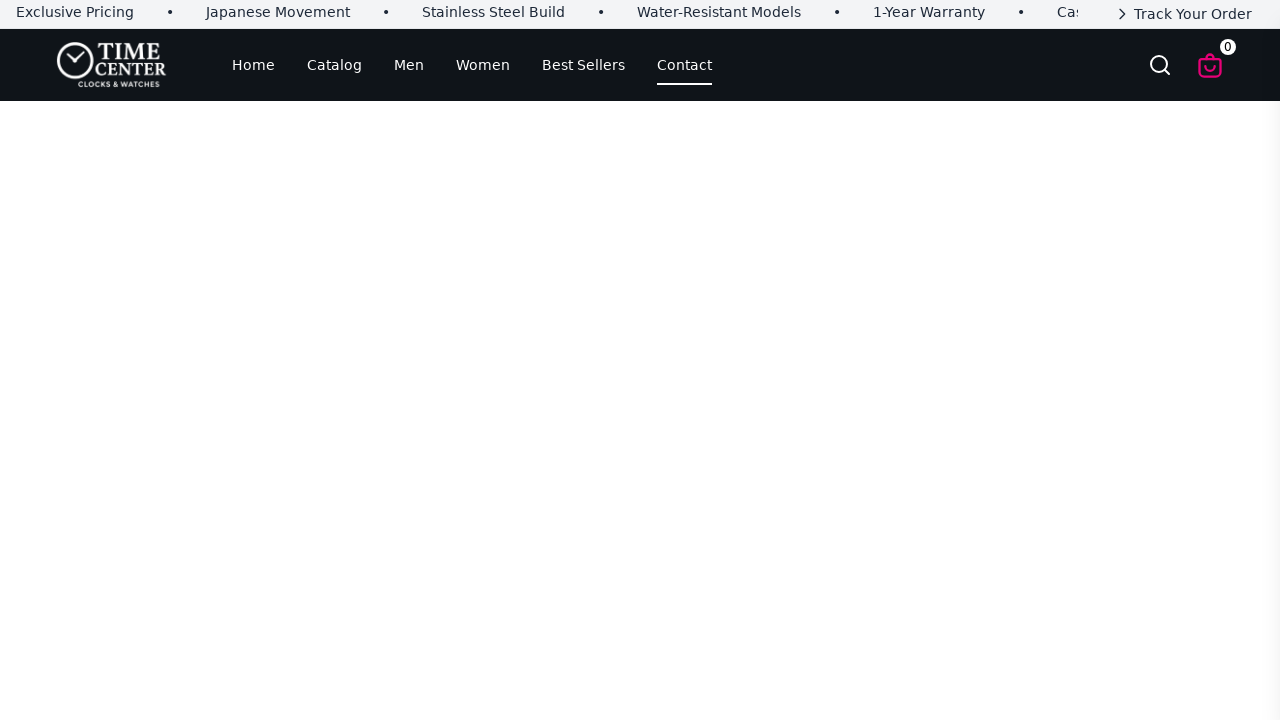

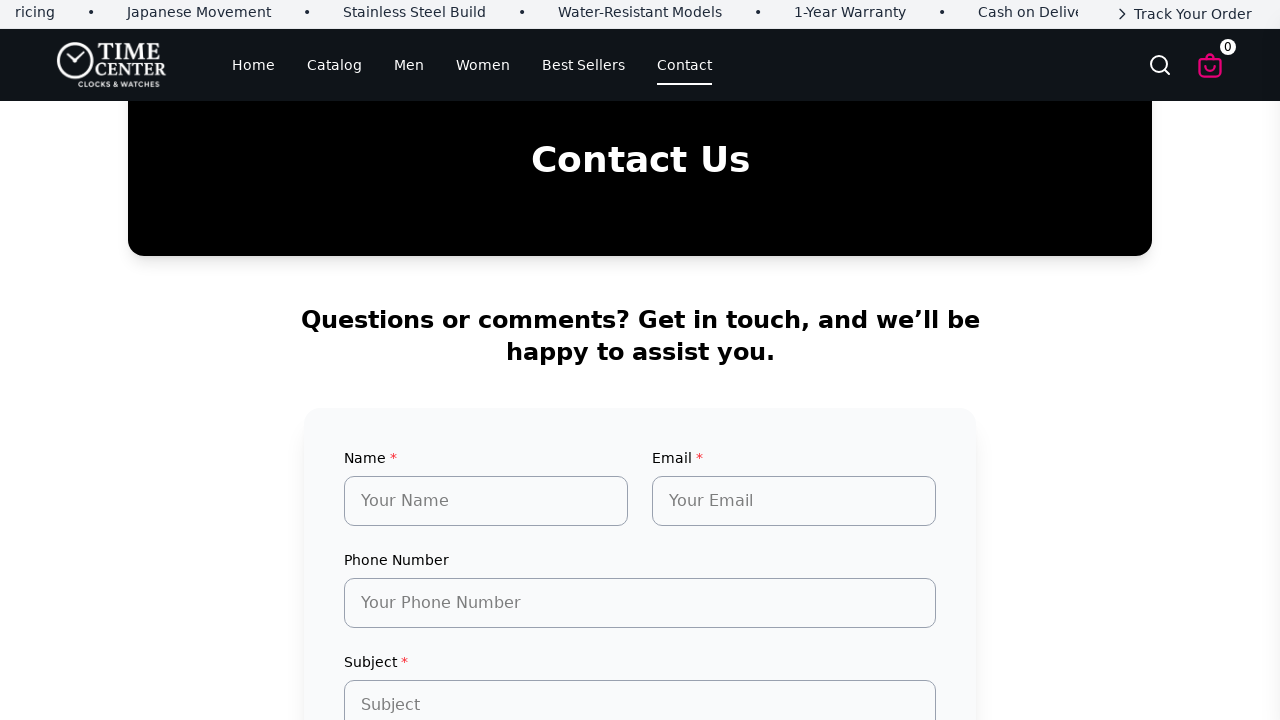